Tests accepting a JavaScript alert by clicking an alert button and accepting the alert dialog

Starting URL: https://demoqa.com/alerts

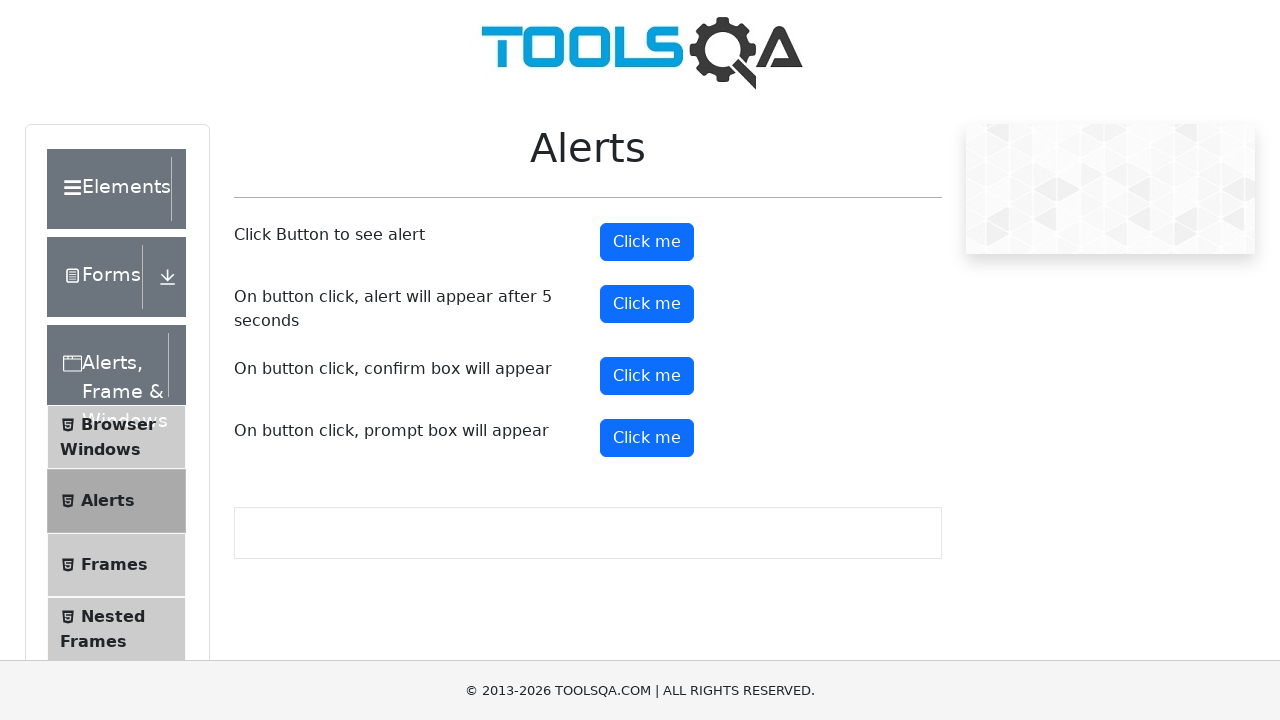

Clicked alert button to trigger JavaScript alert at (647, 242) on #alertButton
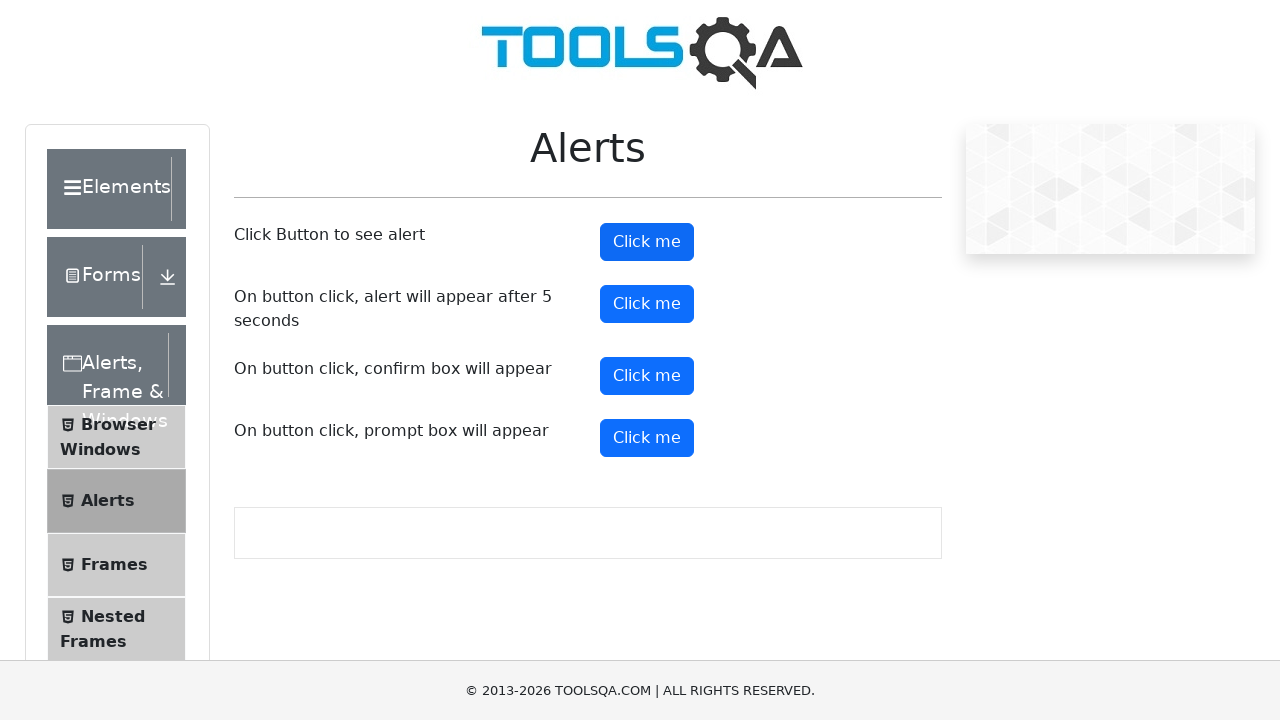

Alert dialog accepted
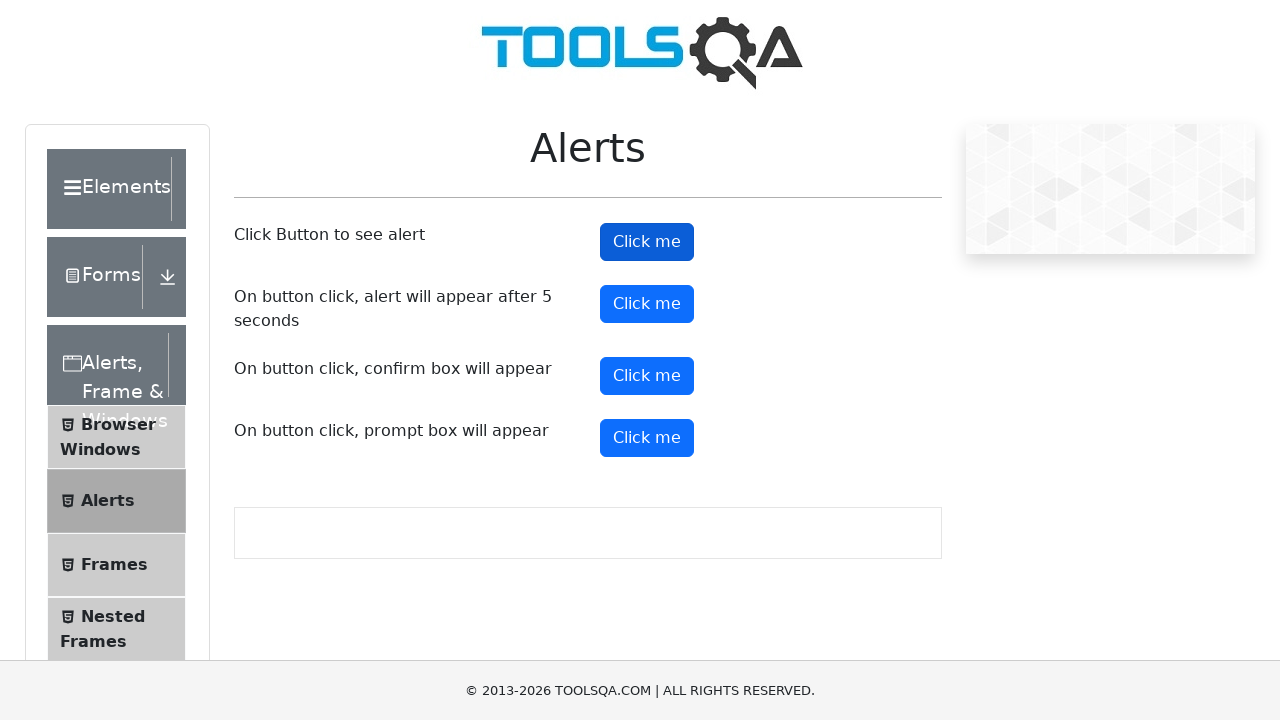

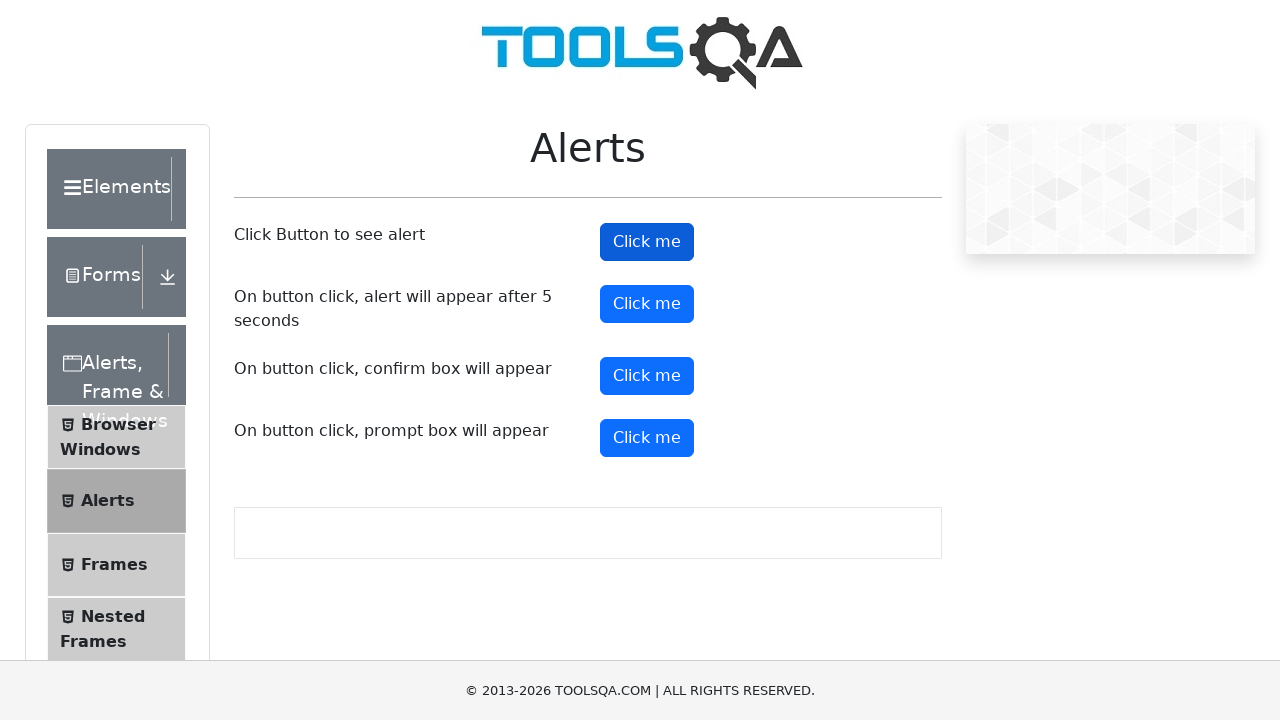